Tests iframe switching functionality by navigating to a W3Schools Try It page, switching to the result iframe, clicking a radio button, and switching back to the main content.

Starting URL: https://www.w3schools.com/tags/tryit.asp?filename=tryhtml5_input_type_radio

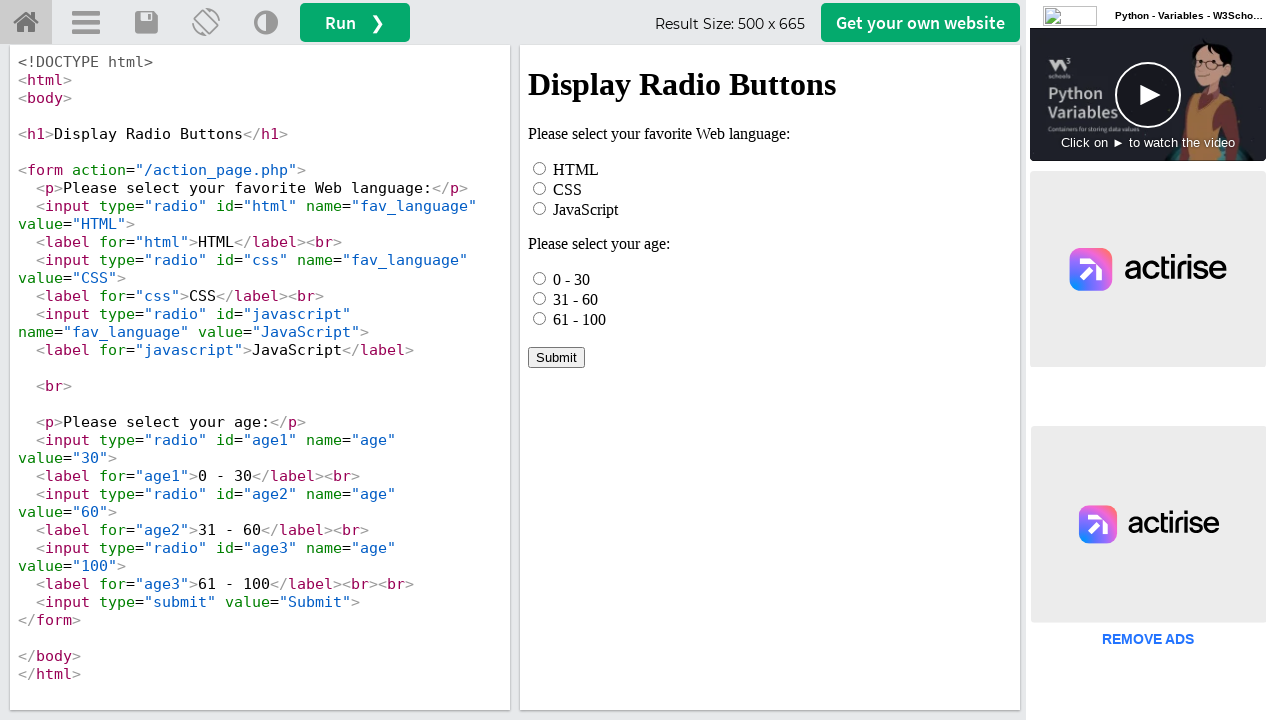

Located the iframeResult frame for switching context
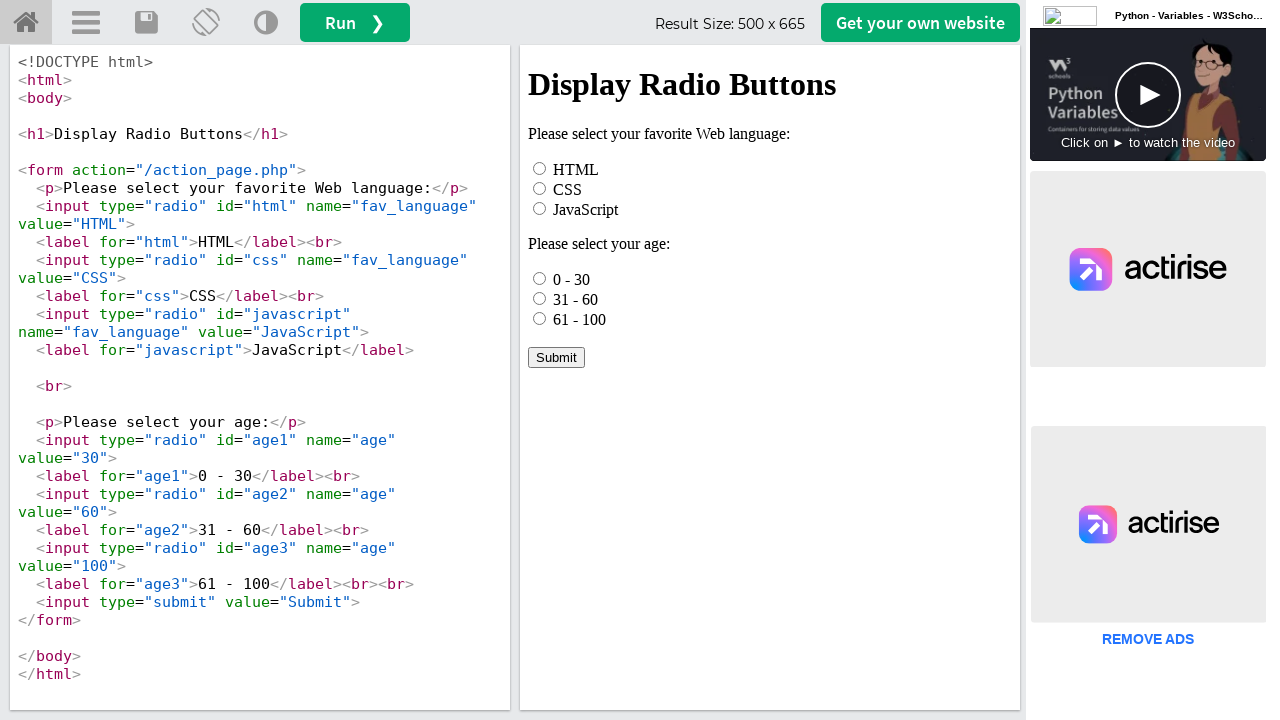

Clicked the HTML radio button inside the iframe at (540, 168) on #iframeResult >> internal:control=enter-frame >> xpath=//*[@id="html"]
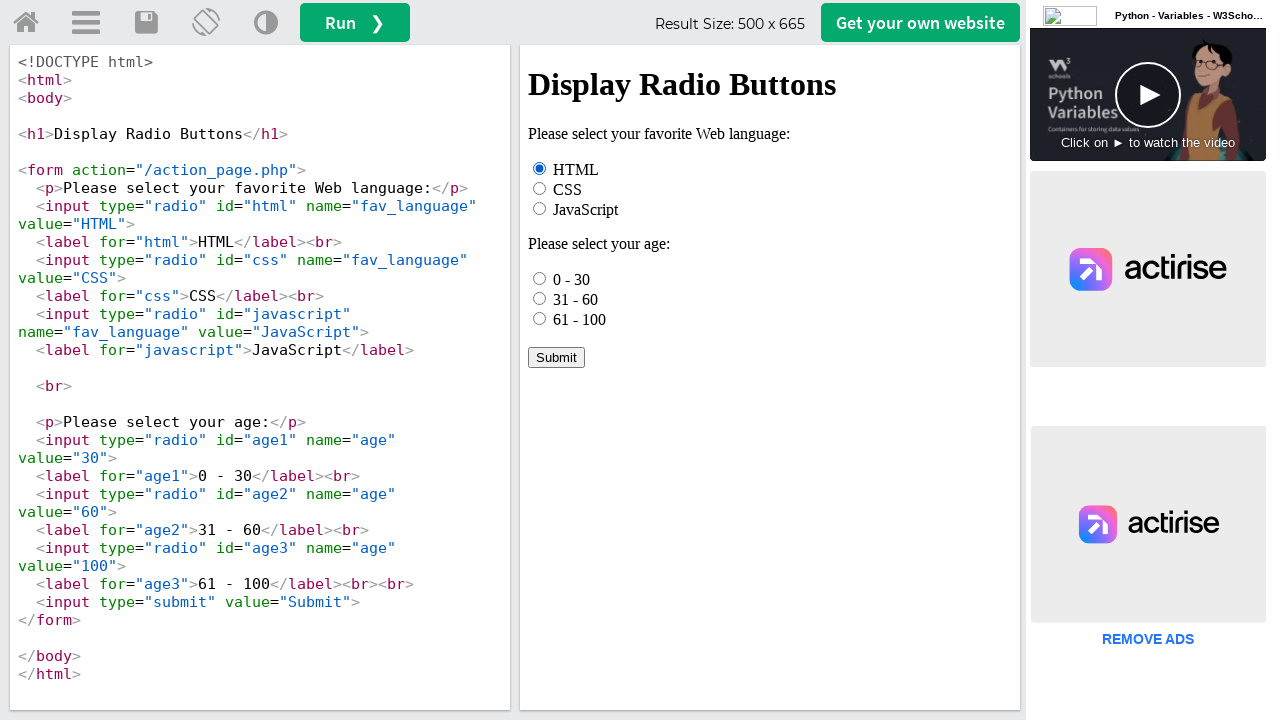

Verified iframeResult element is present in main page context
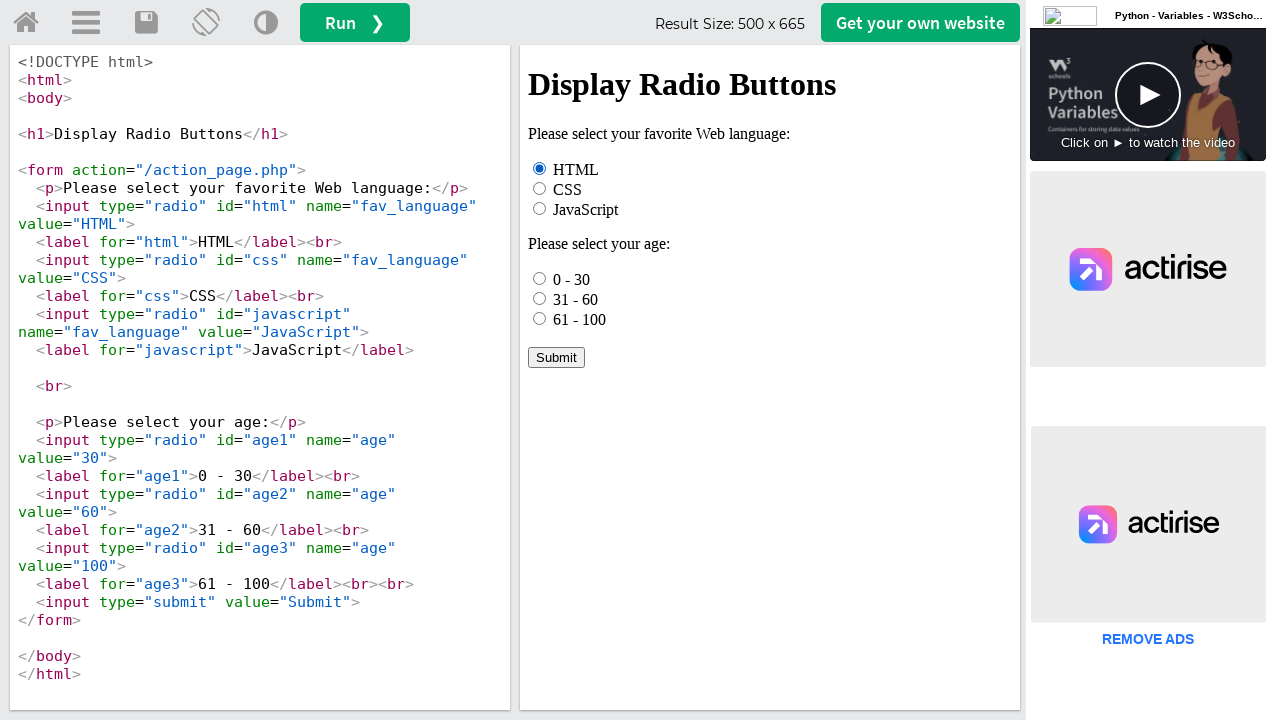

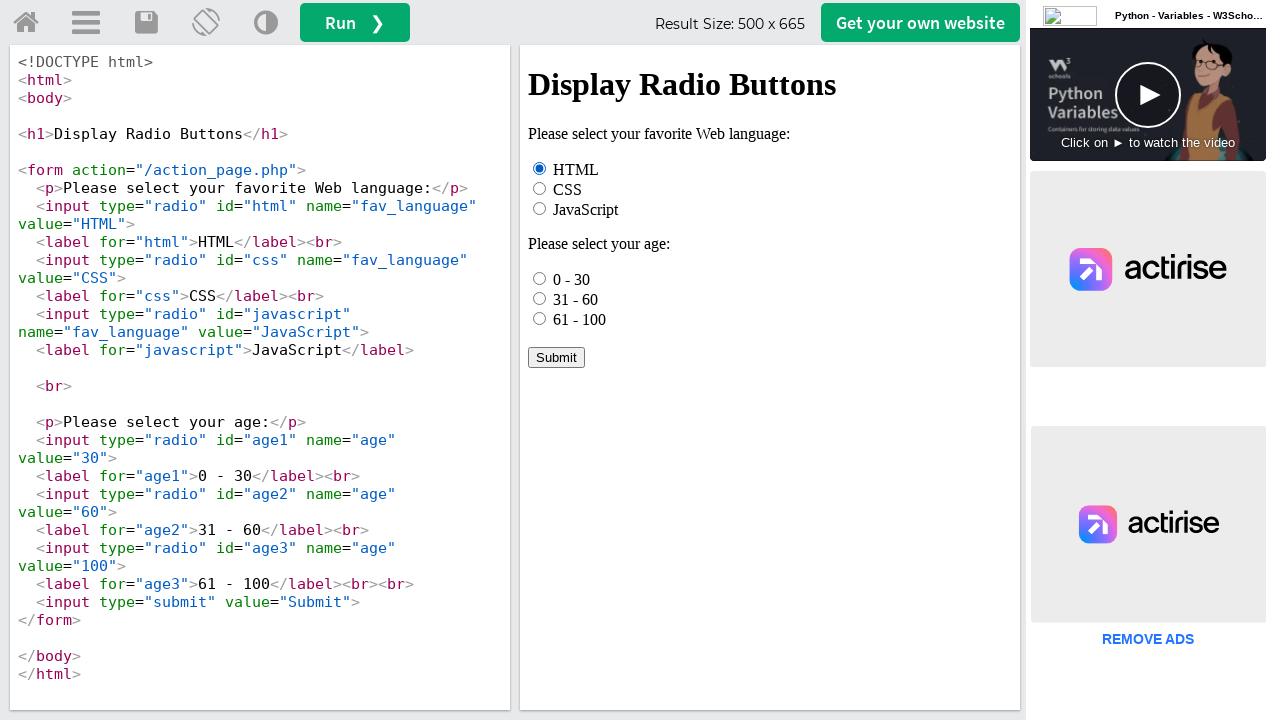